Tests dropdown interactions on Formstone demo page using click and various selection methods

Starting URL: https://formstone.it/components/dropdown/demo/

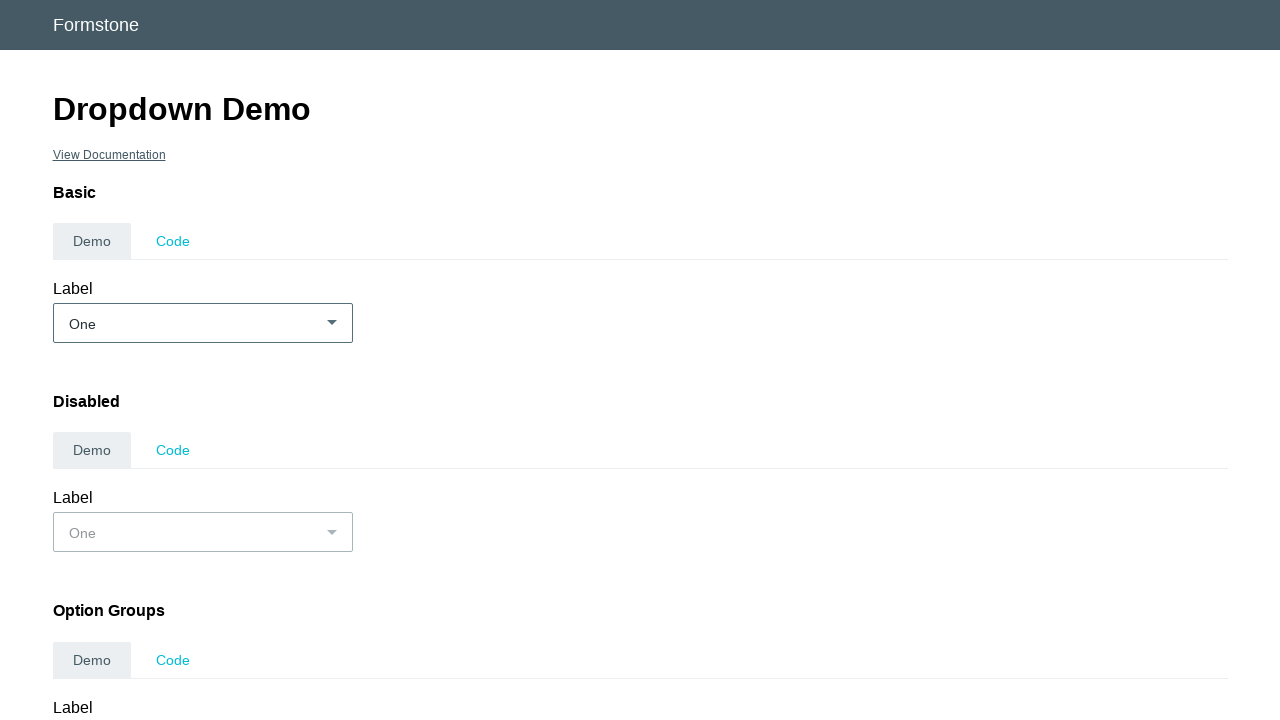

Clicked on the native dropdown element at (202, 360) on xpath=//select[@id='demo_native']
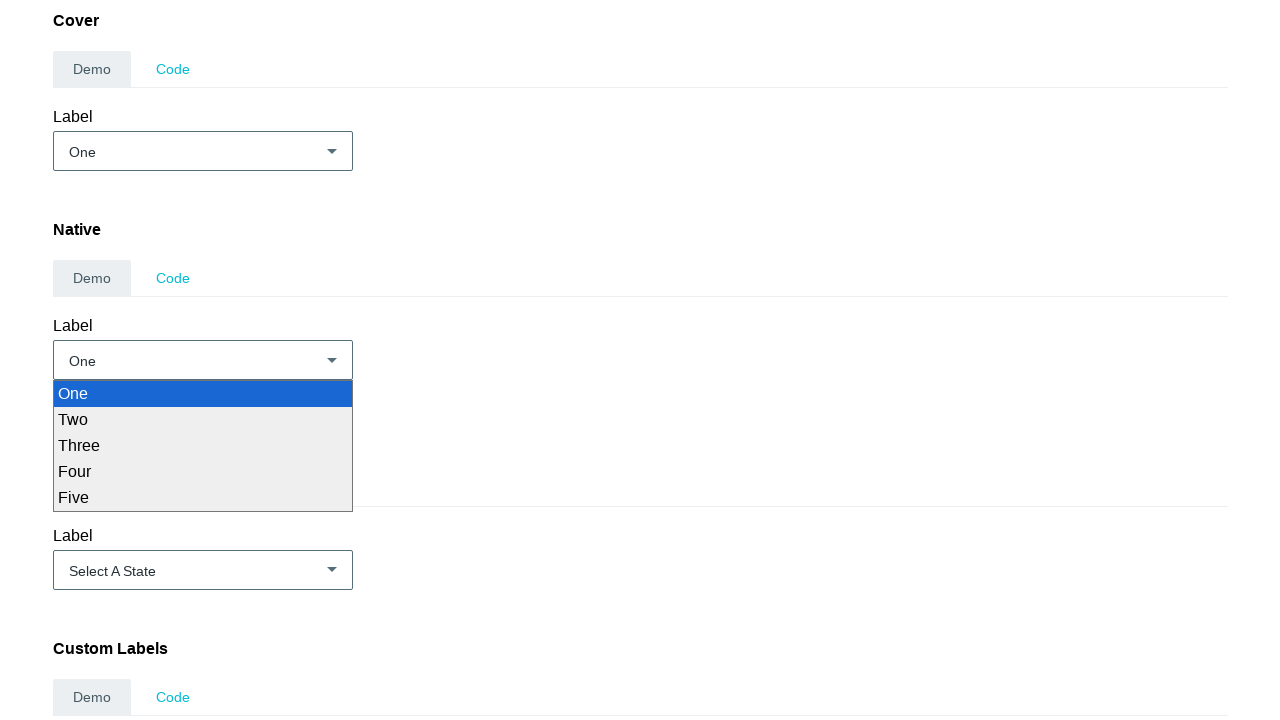

Selected dropdown option by value '3' on xpath=//select[@id='demo_native']
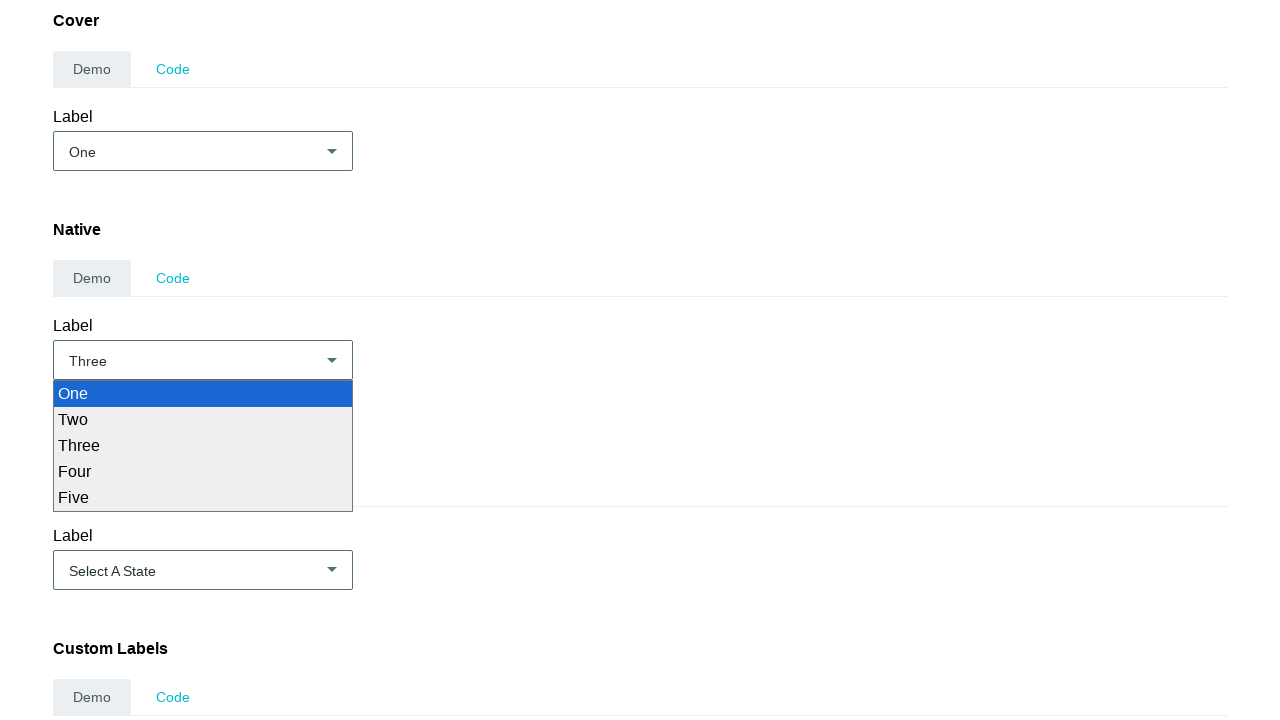

Selected dropdown option by index 4 on xpath=//select[@id='demo_native']
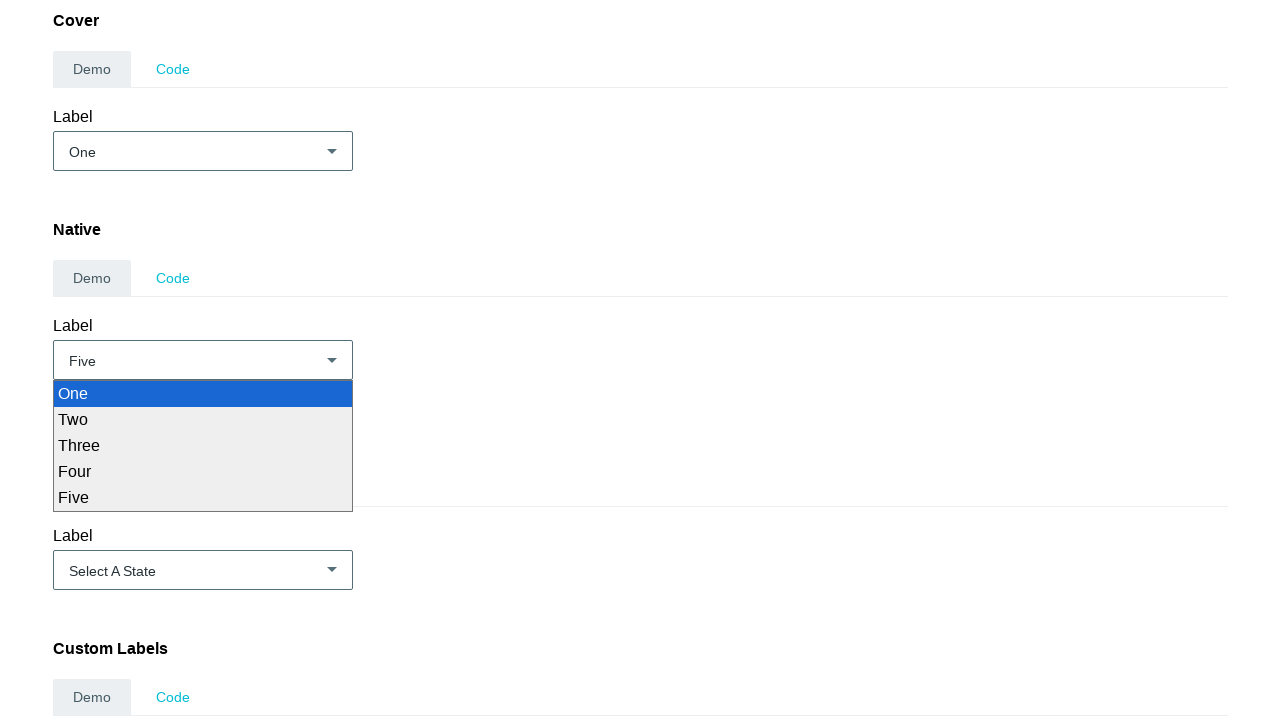

Selected dropdown option with label 'One' on xpath=//select[@id='demo_native']
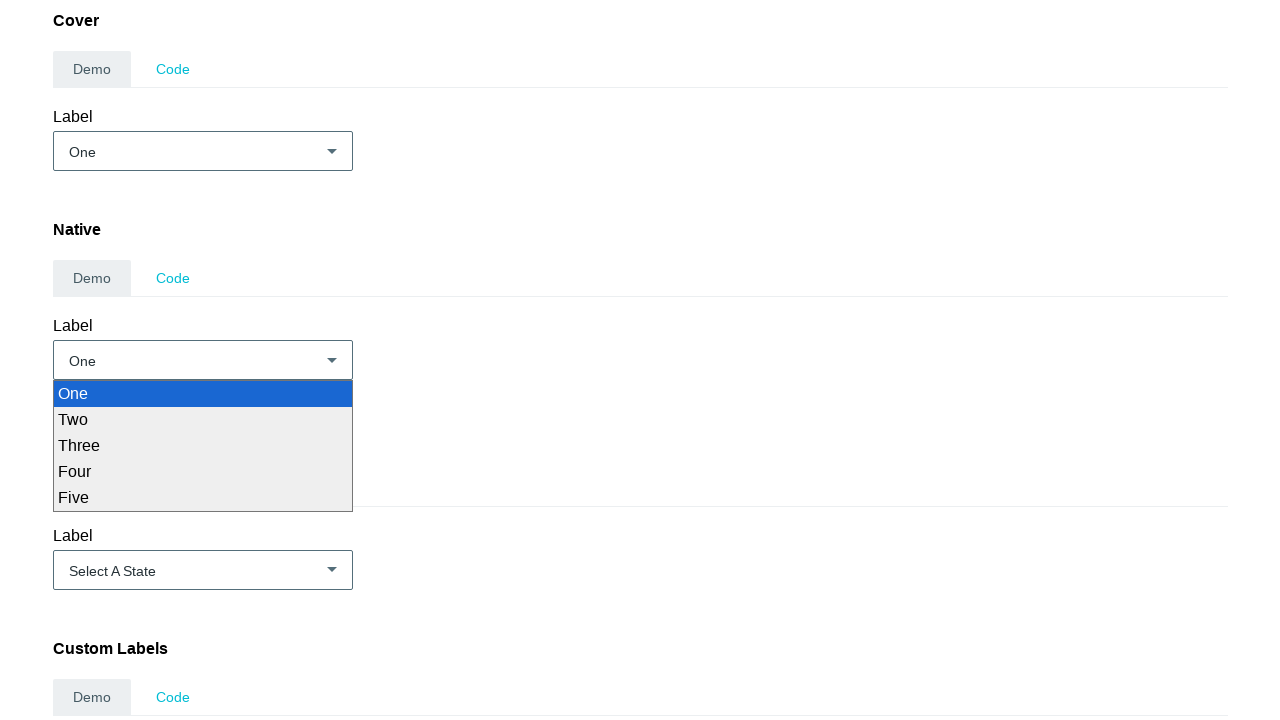

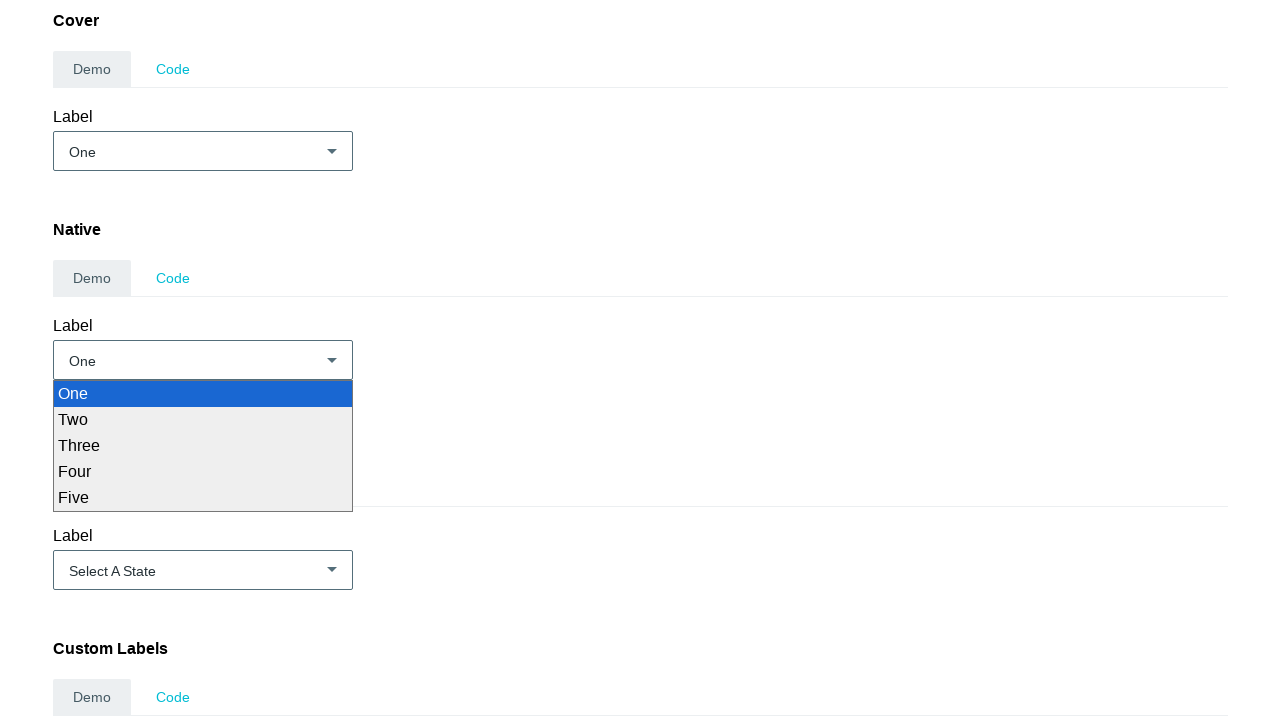